Tests handling of a JavaScript confirm dialog by clicking a button, accepting the confirm, and verifying the result message shows "Ok" was clicked.

Starting URL: https://the-internet.herokuapp.com/javascript_alerts

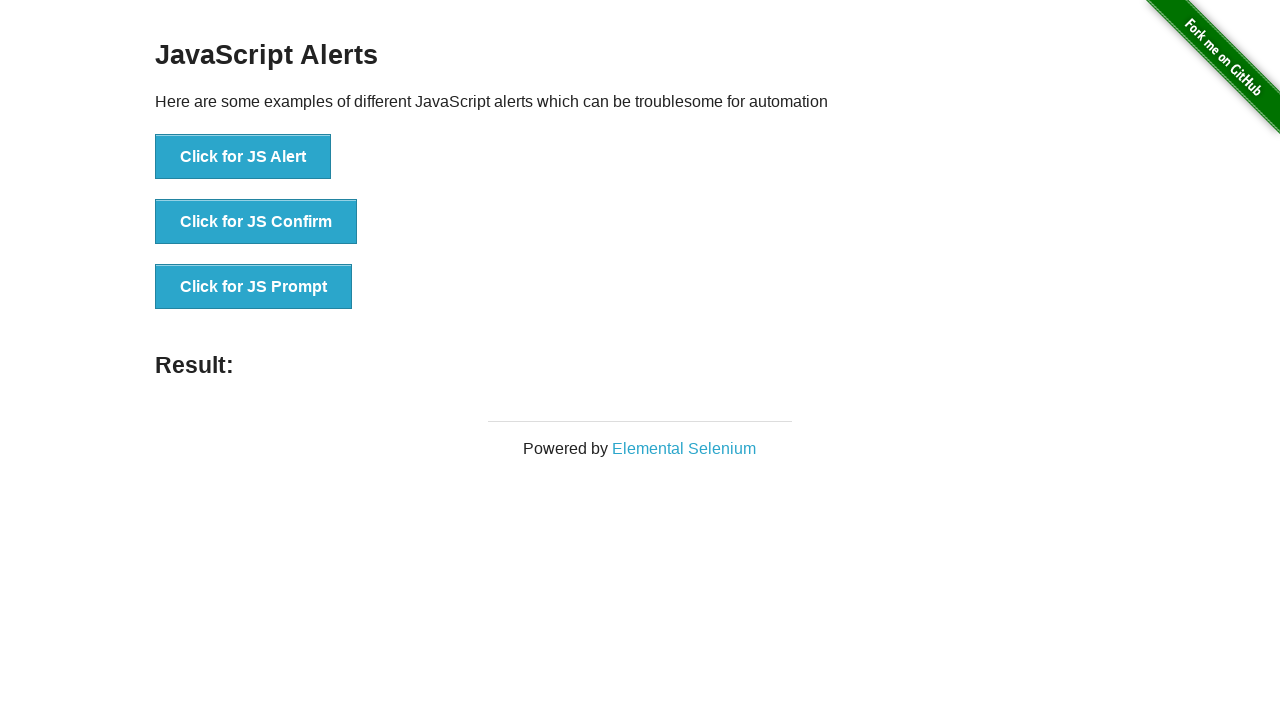

Set up dialog handler to accept confirm dialogs
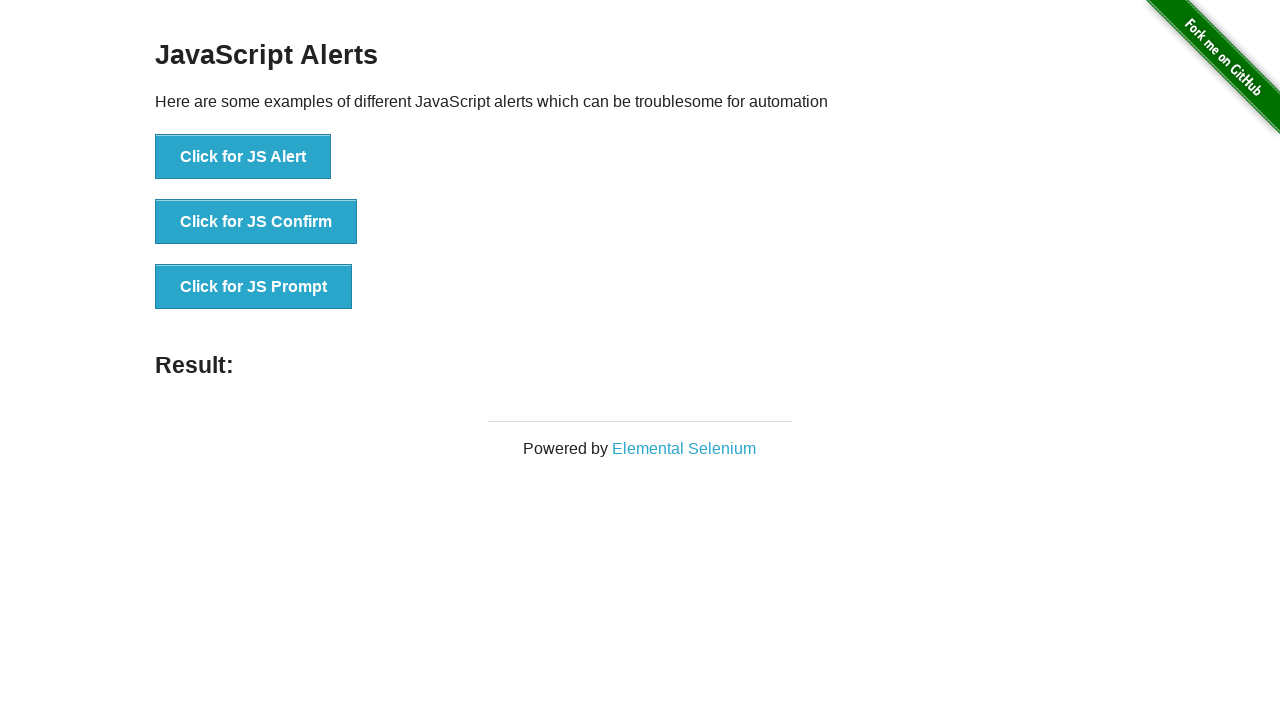

Clicked the JS Confirm button at (256, 222) on button[onclick='jsConfirm()']
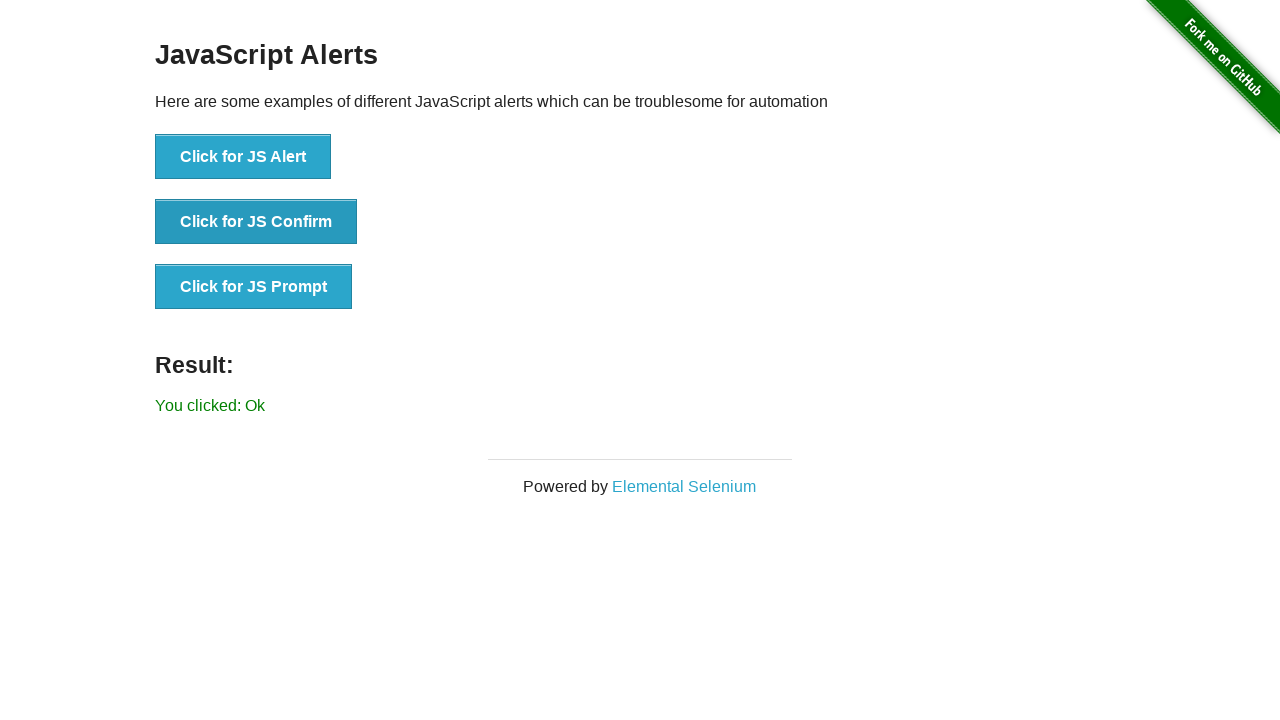

Result message element loaded
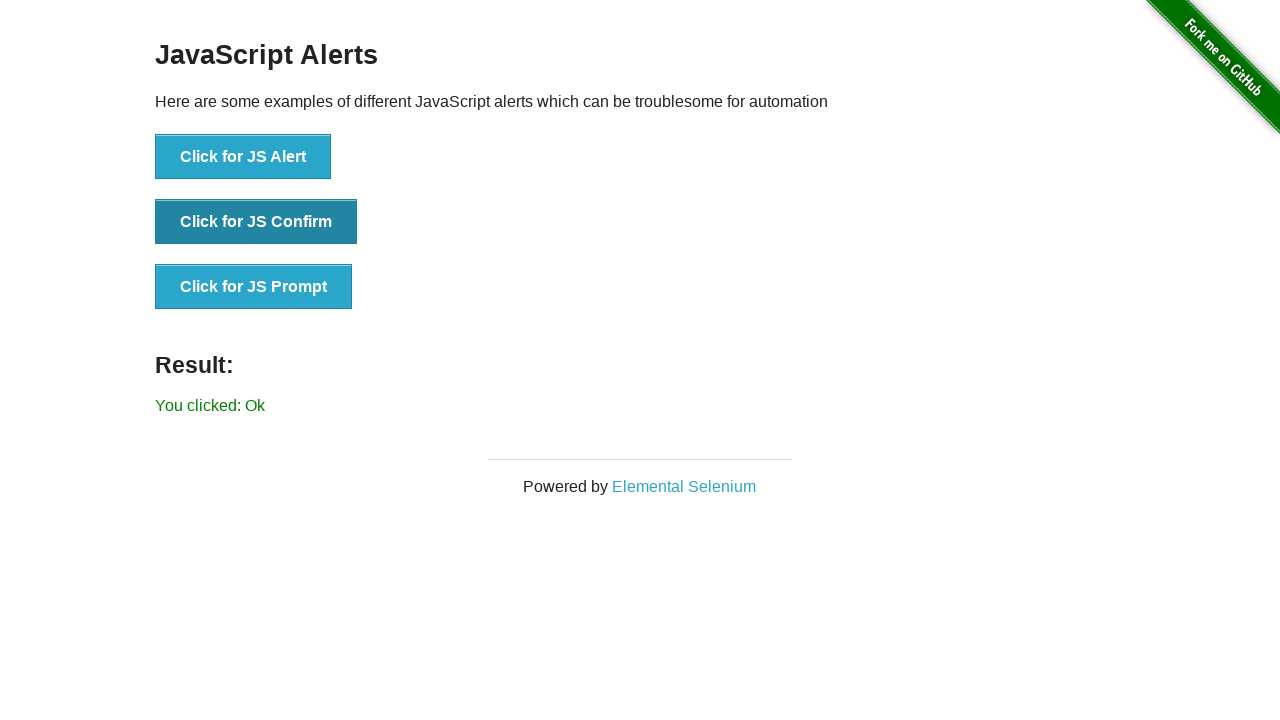

Retrieved result text: 'You clicked: Ok'
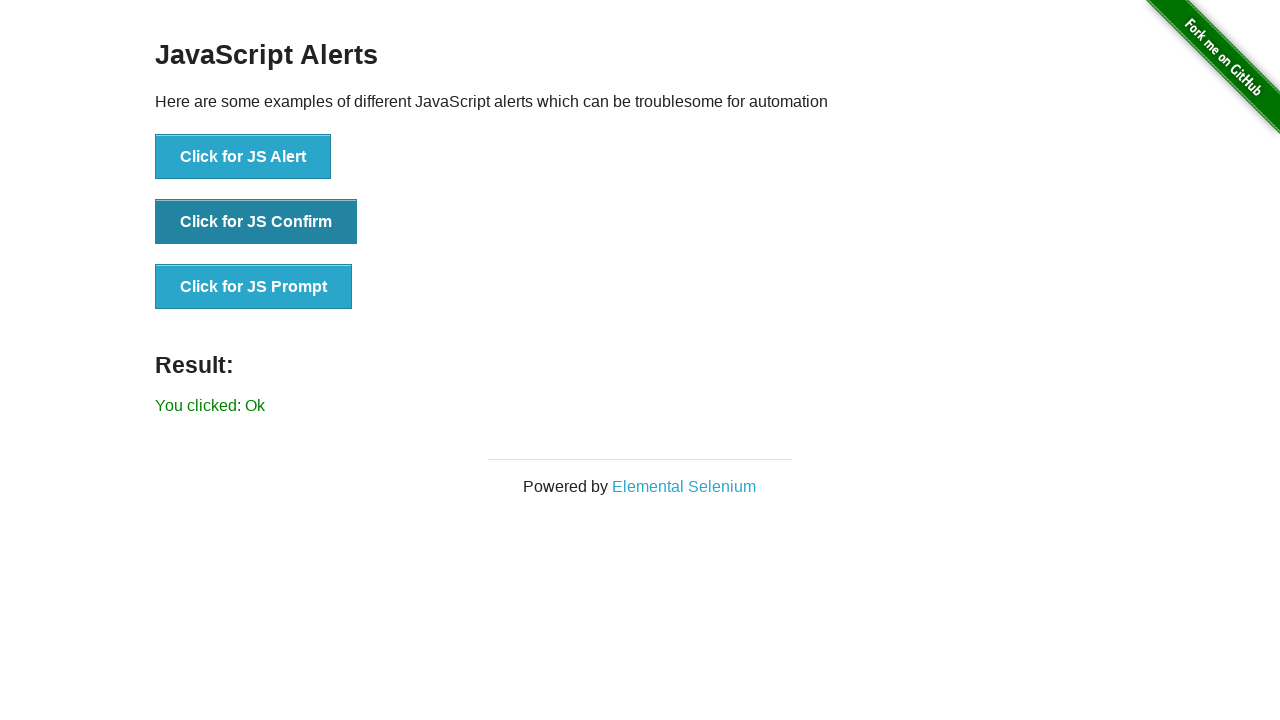

Verified that result message contains 'You clicked: Ok'
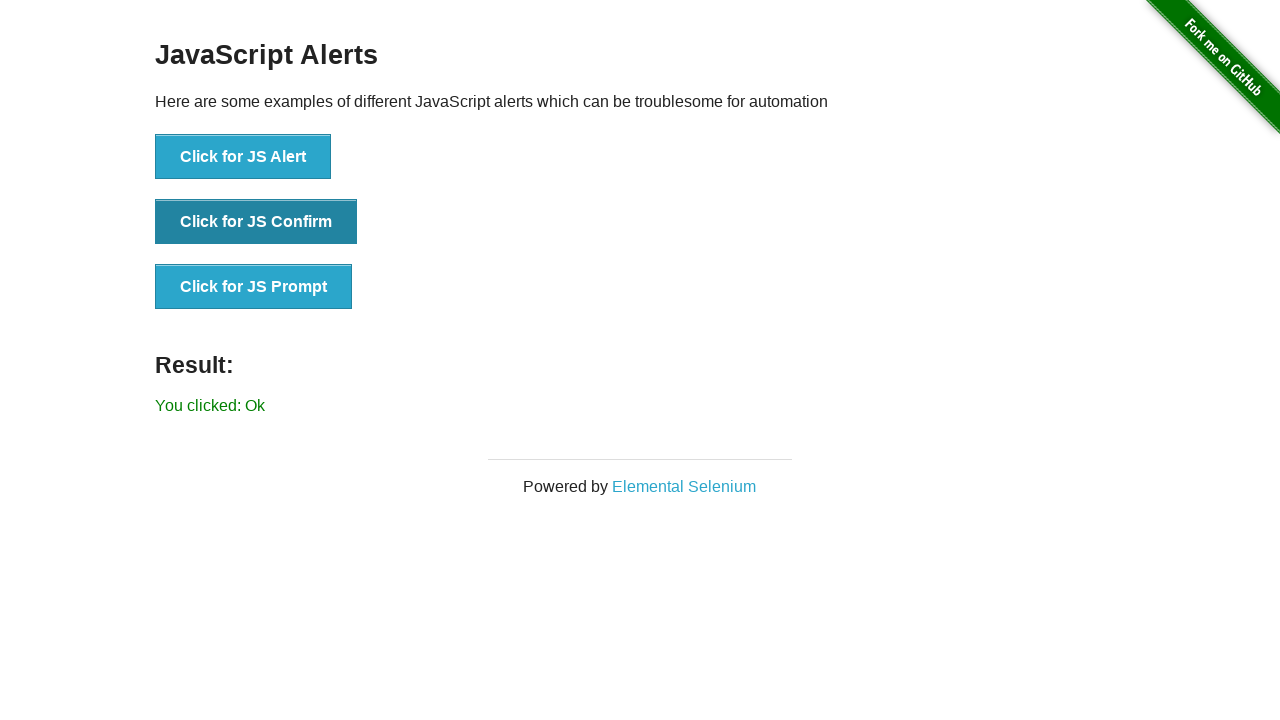

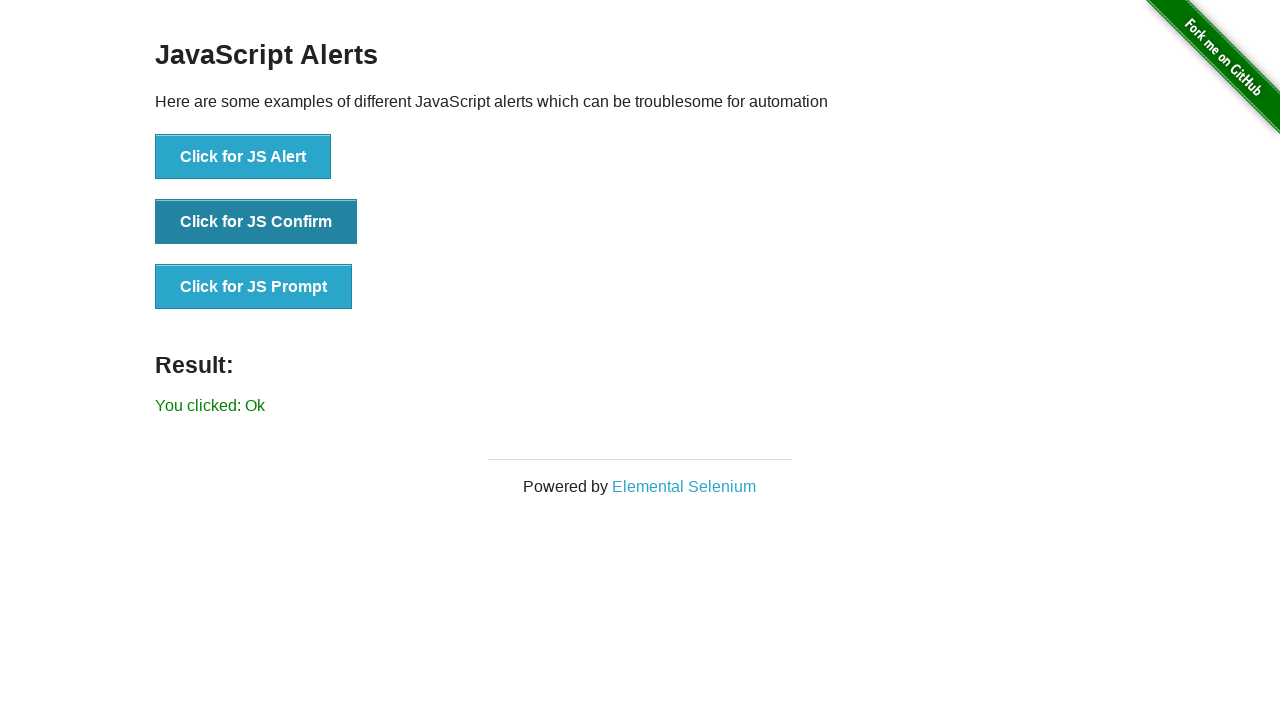